Tests e-commerce functionality by searching for products containing "ber", adding matching products to cart, proceeding to checkout, and applying a promo code.

Starting URL: https://rahulshettyacademy.com/seleniumPractise/

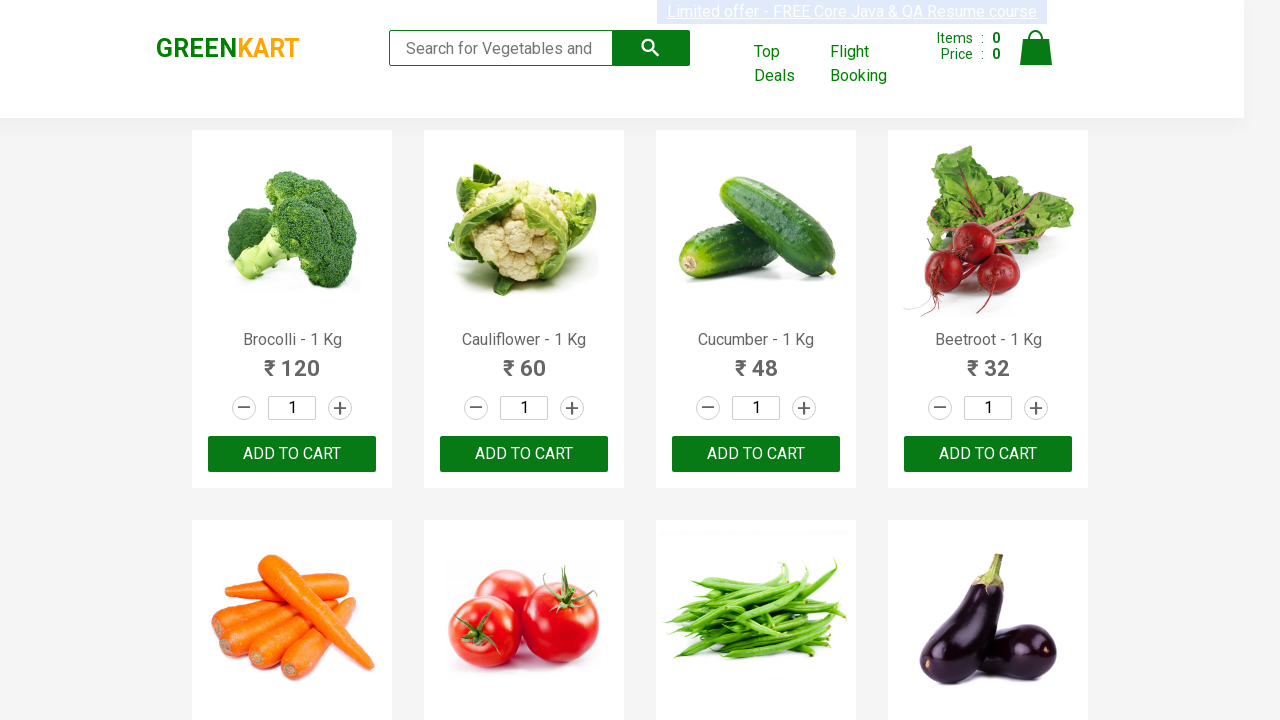

Filled search field with 'ber' on input.search-keyword
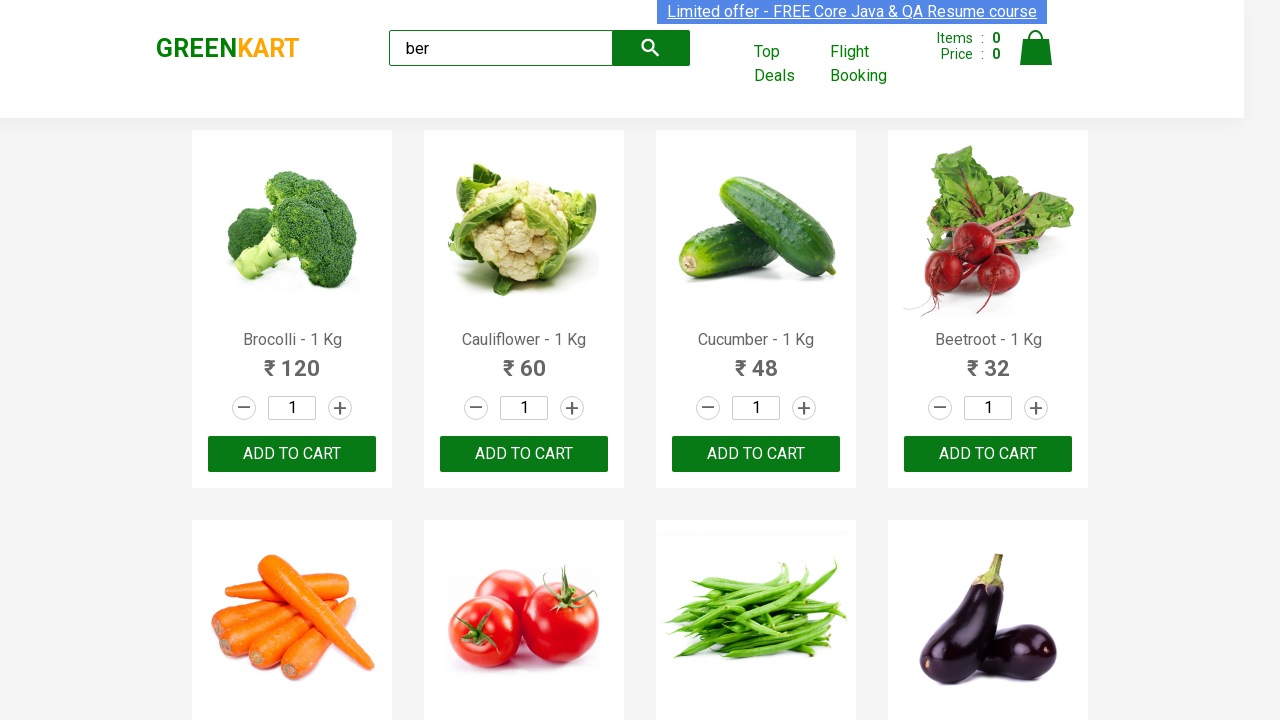

Waited 2 seconds for search results to filter
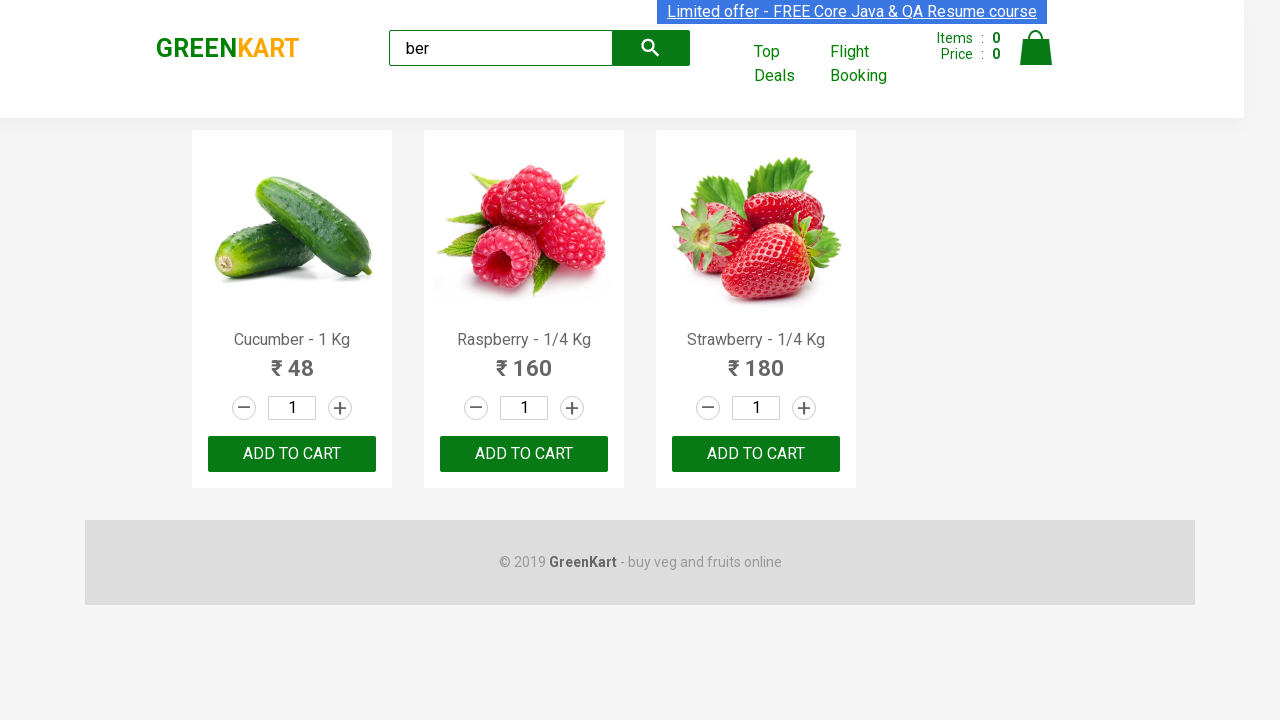

Located 3 add-to-cart buttons
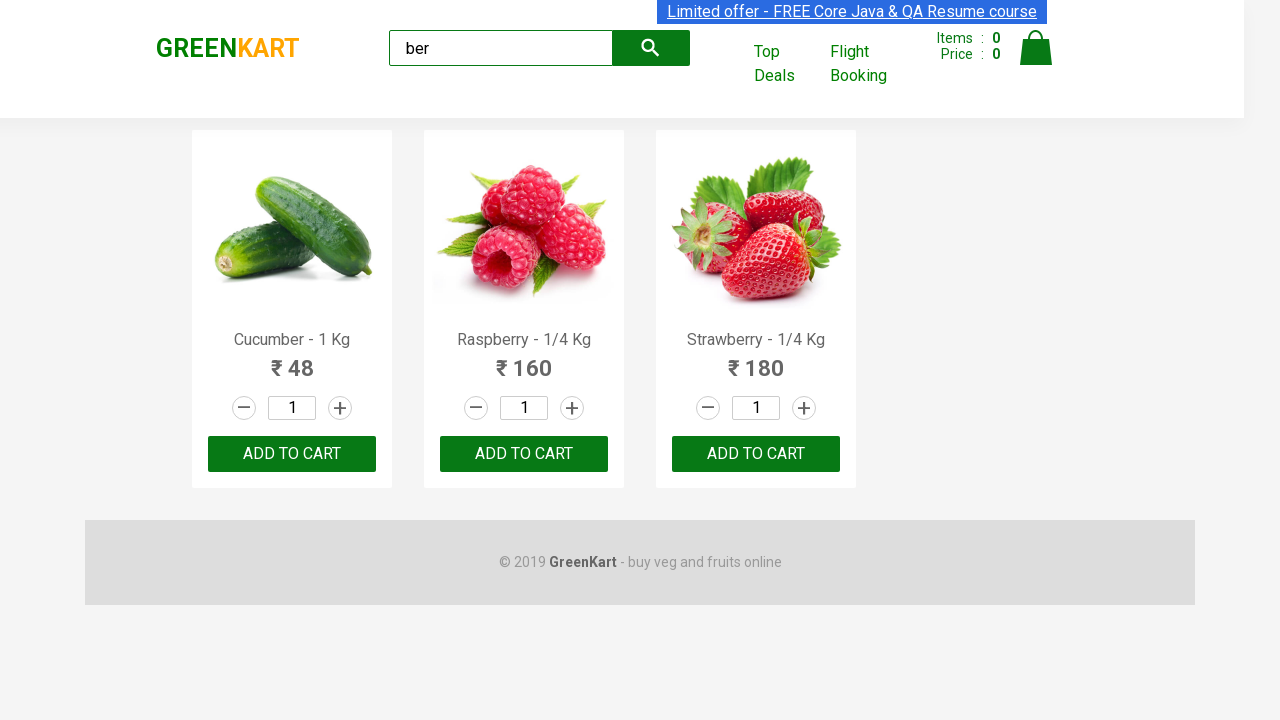

Clicked add-to-cart button 1 of 3 at (292, 454) on xpath=//div[@class='product-action']/button >> nth=0
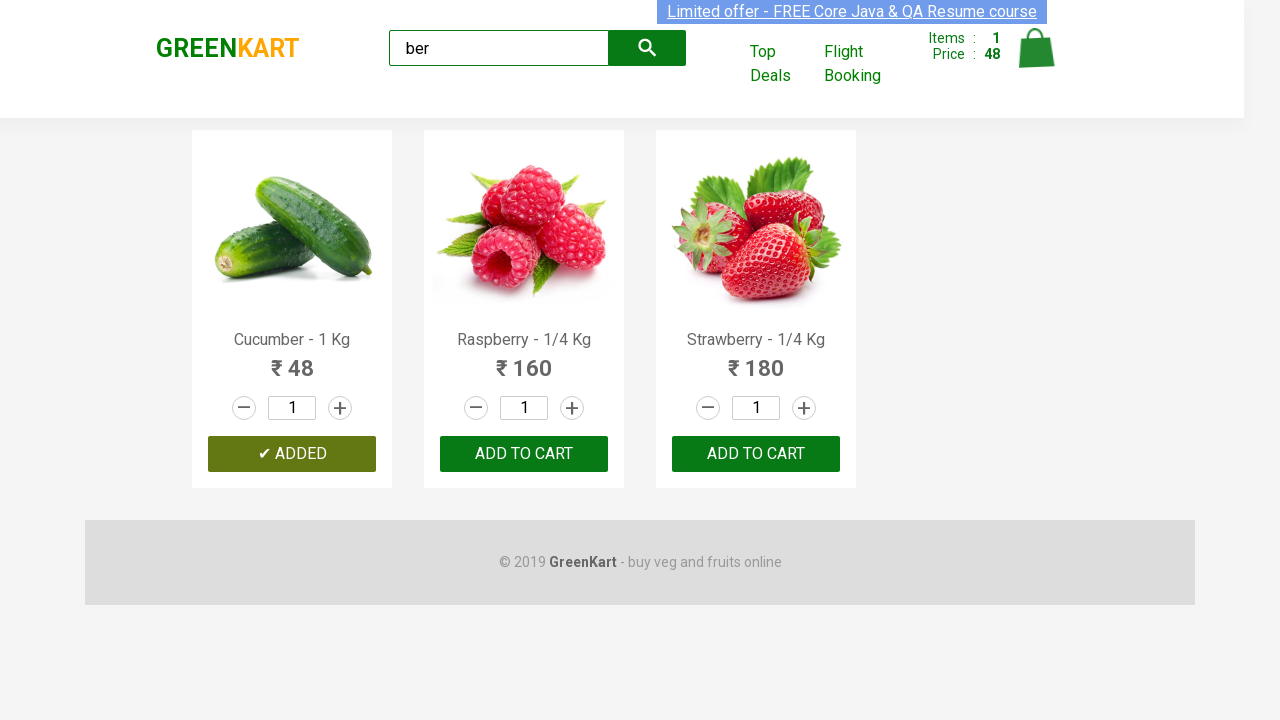

Clicked add-to-cart button 2 of 3 at (524, 454) on xpath=//div[@class='product-action']/button >> nth=1
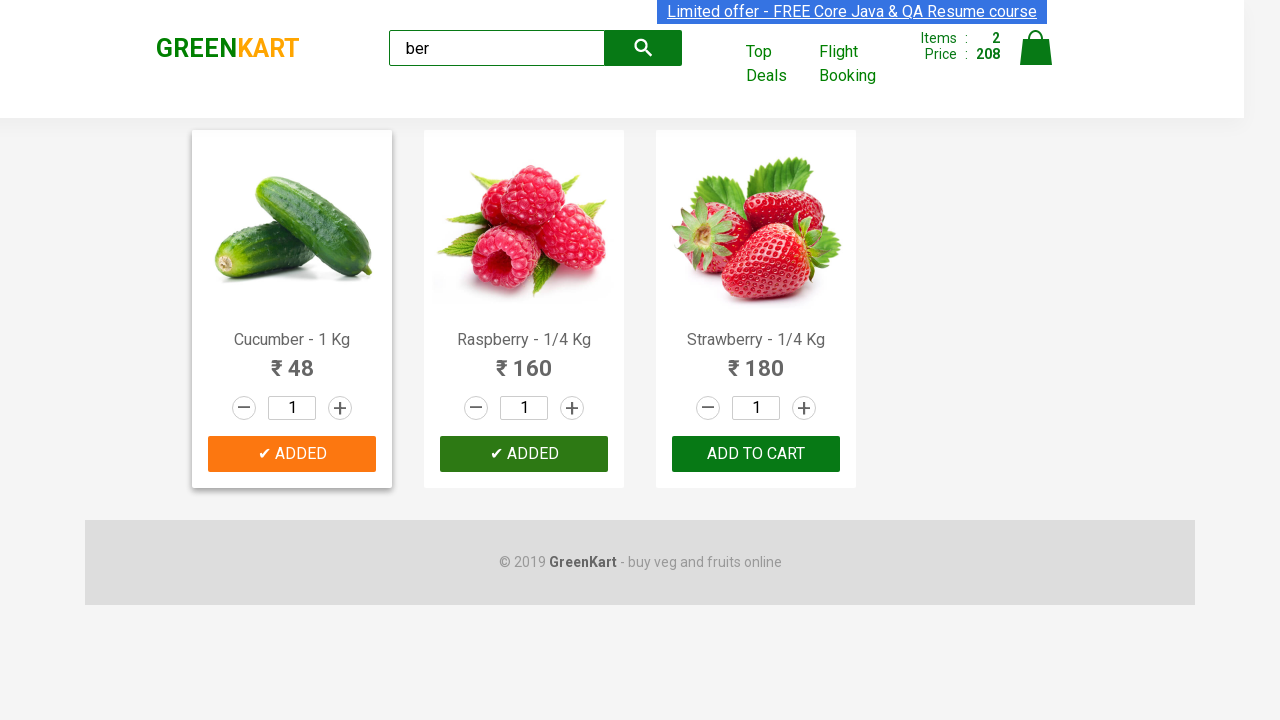

Clicked add-to-cart button 3 of 3 at (756, 454) on xpath=//div[@class='product-action']/button >> nth=2
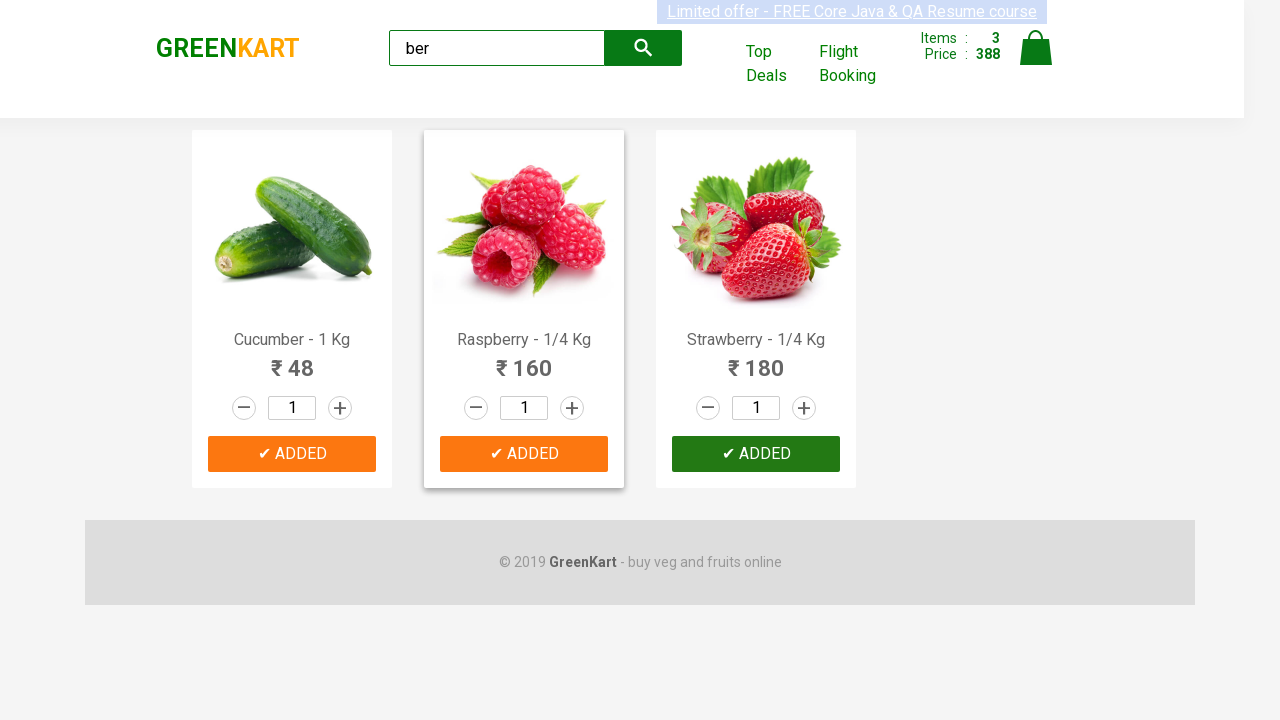

Clicked cart icon to view shopping cart at (1036, 48) on img[alt='Cart']
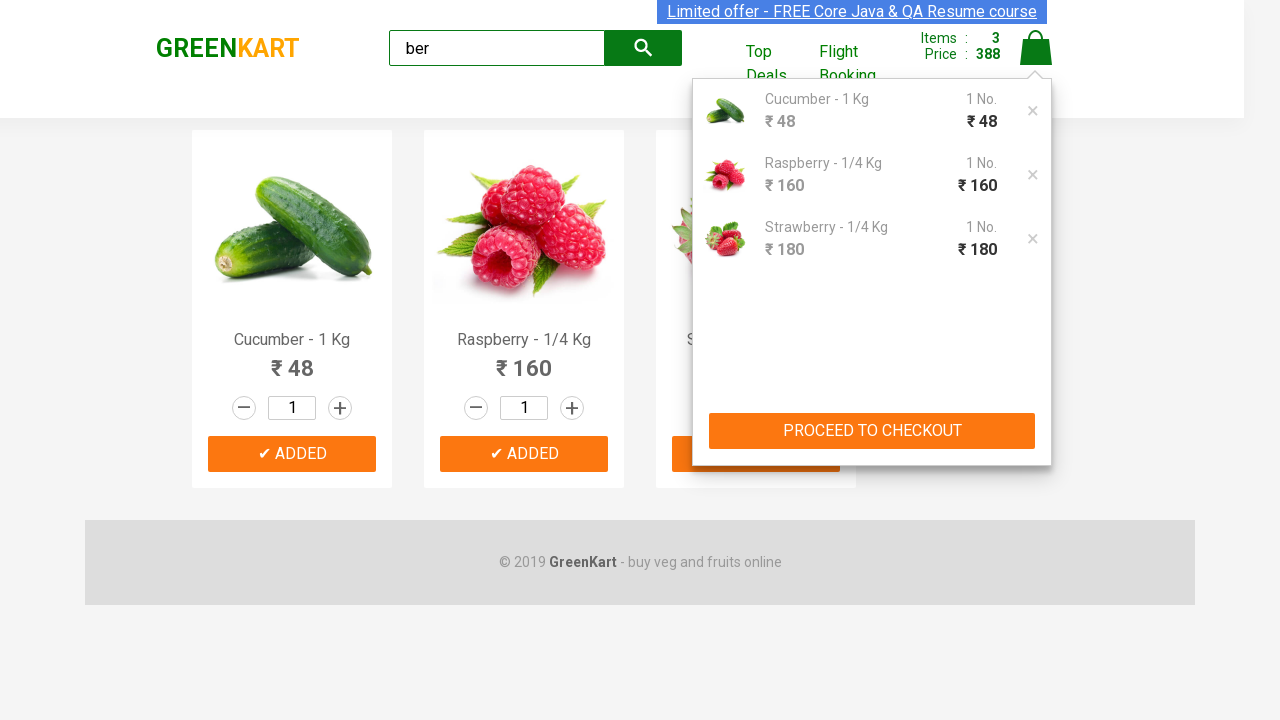

Clicked proceed to checkout button at (872, 431) on xpath=//button[text()='PROCEED TO CHECKOUT']
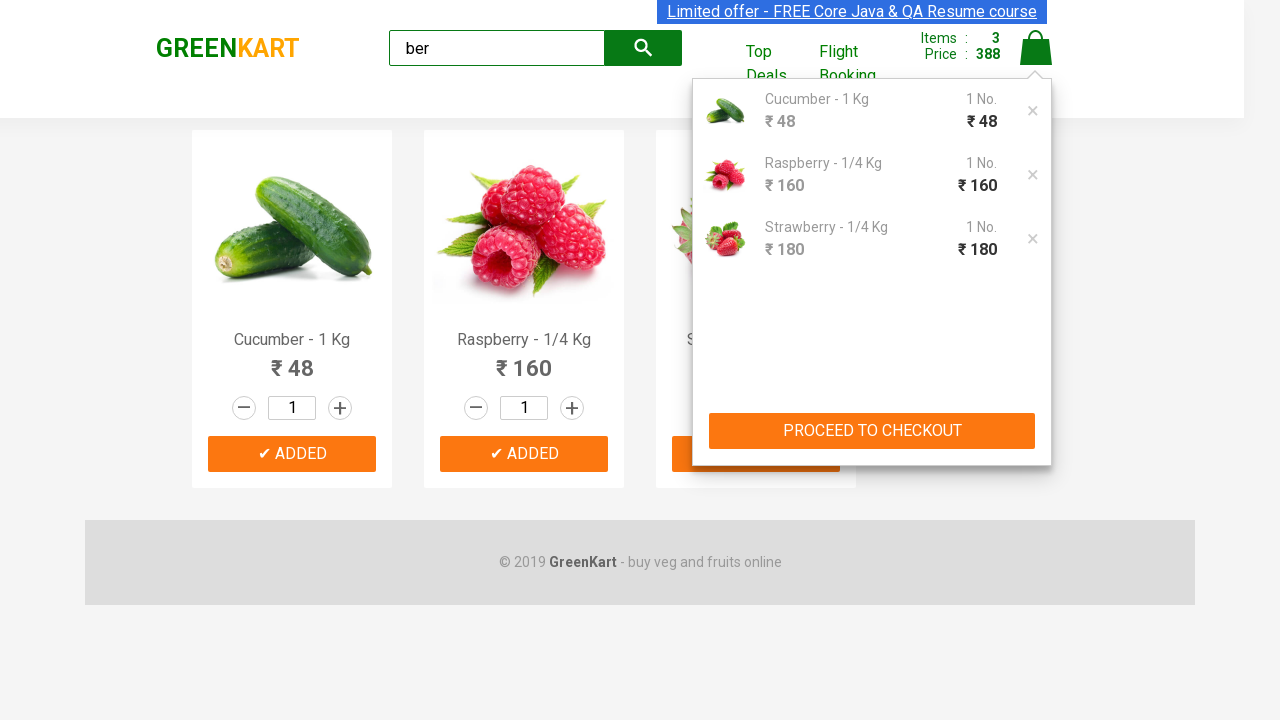

Entered promo code 'rahulshettyacademy' on .promoCode
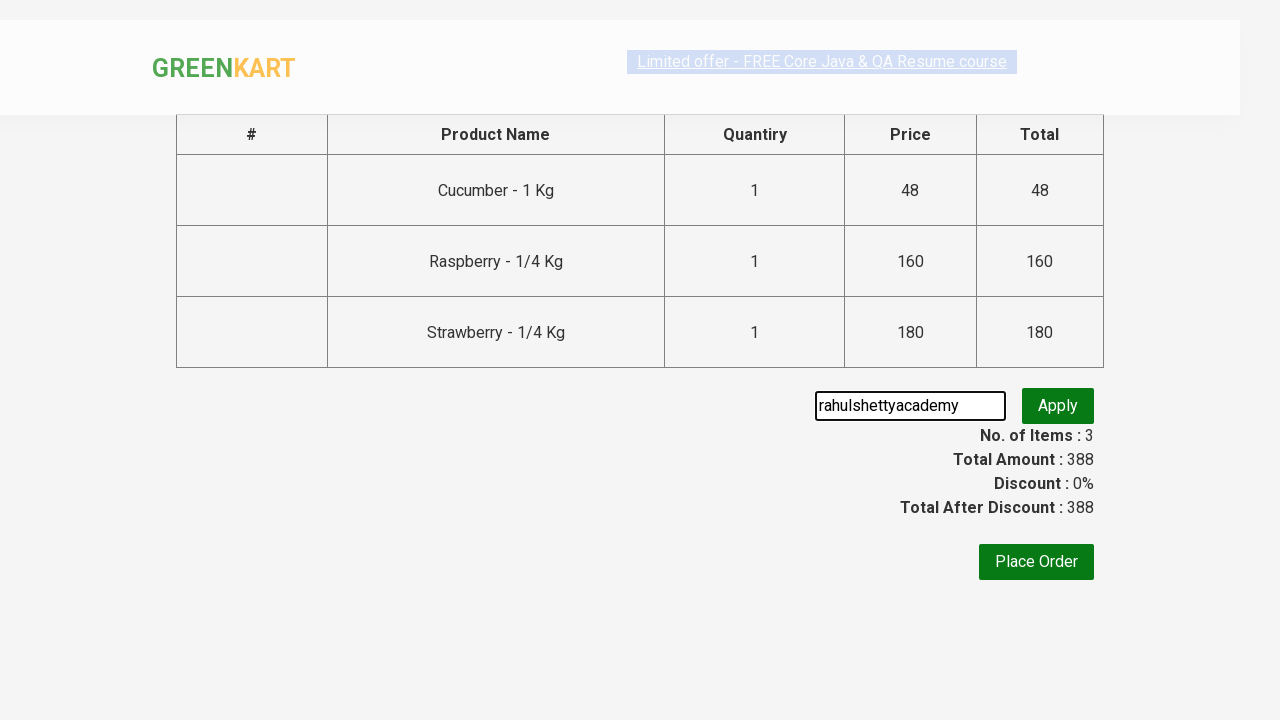

Clicked apply promo button at (1058, 406) on .promoBtn
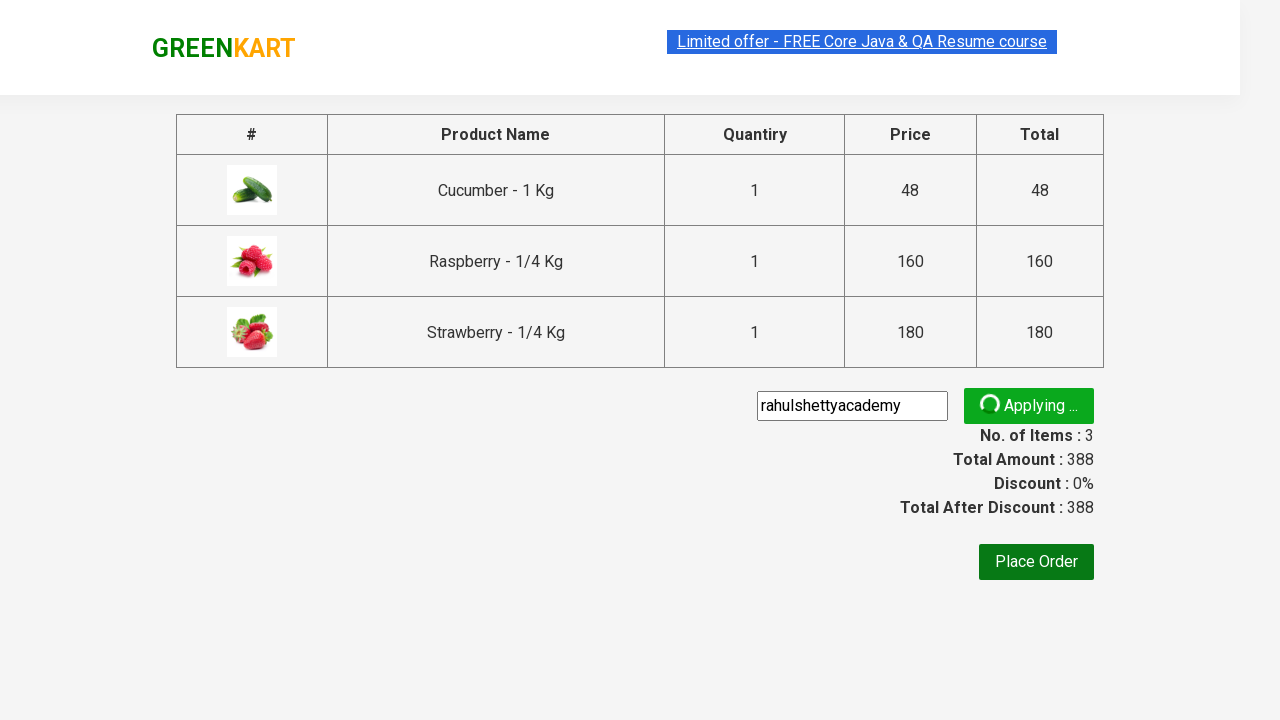

Promo code applied successfully and promo info displayed
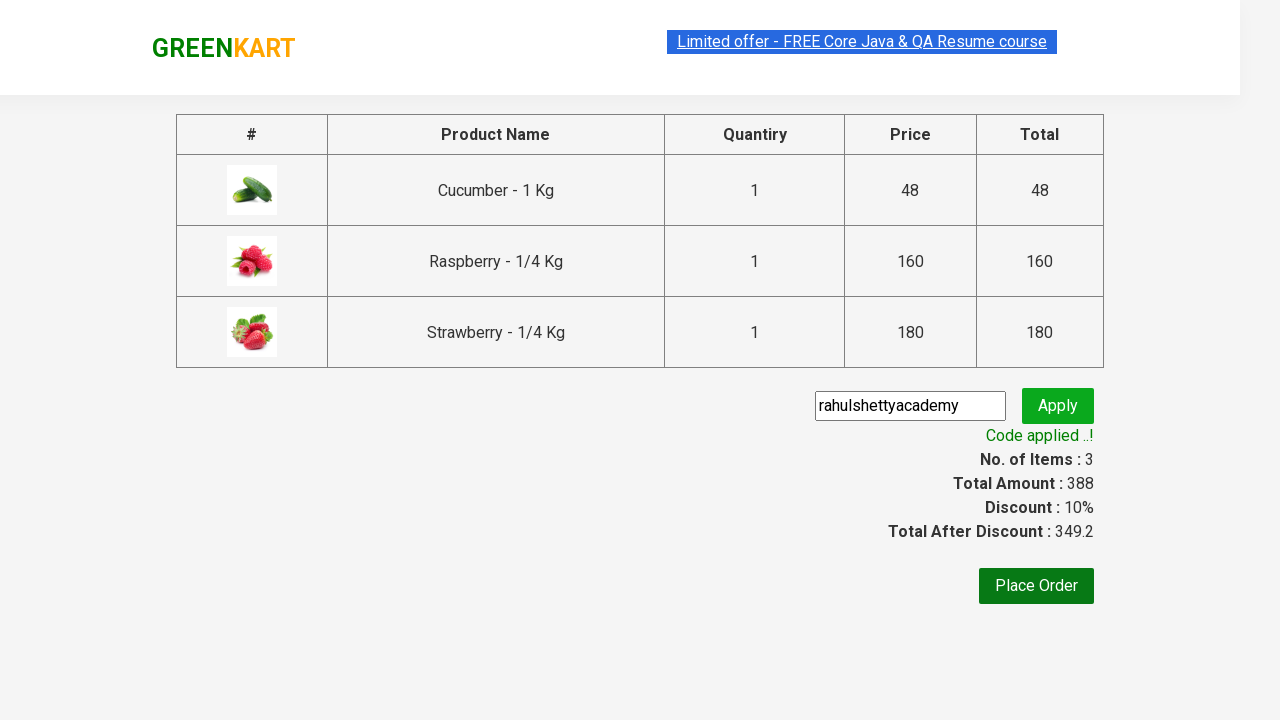

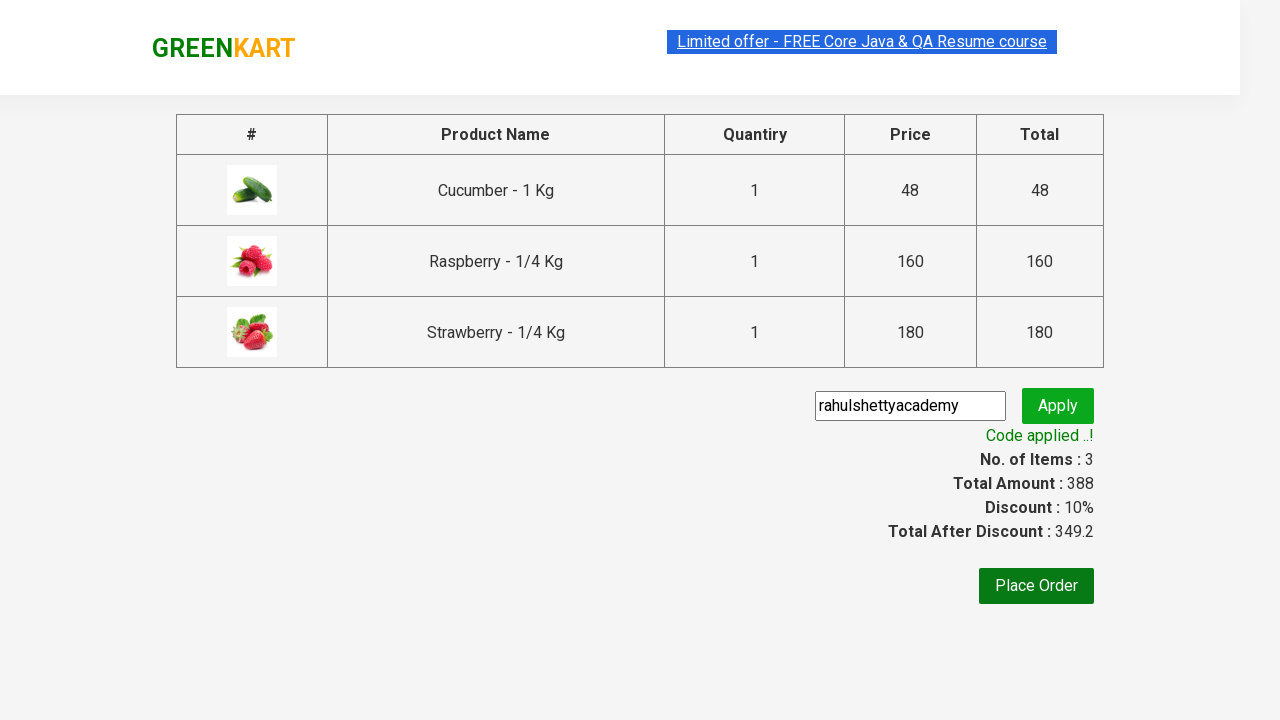